Navigates to the Royal Enfield India homepage and verifies the page loads successfully

Starting URL: https://www.royalenfield.com/in/en/home/

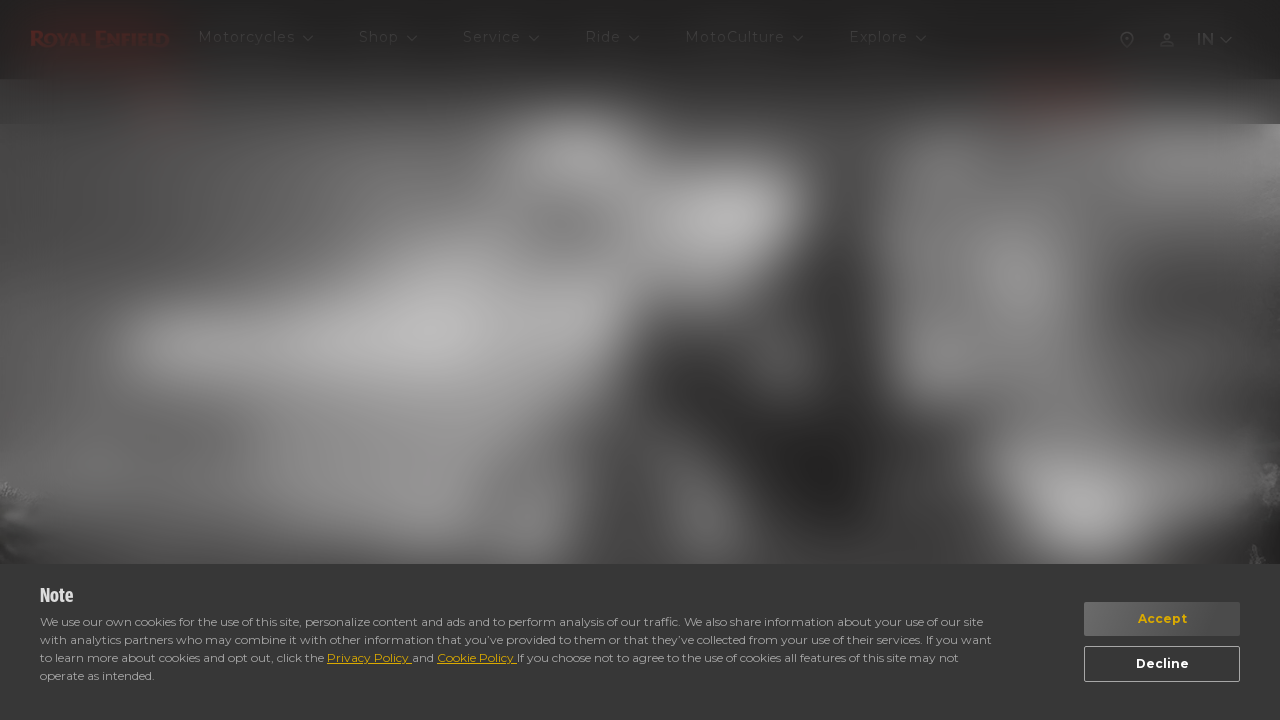

Page DOM content loaded
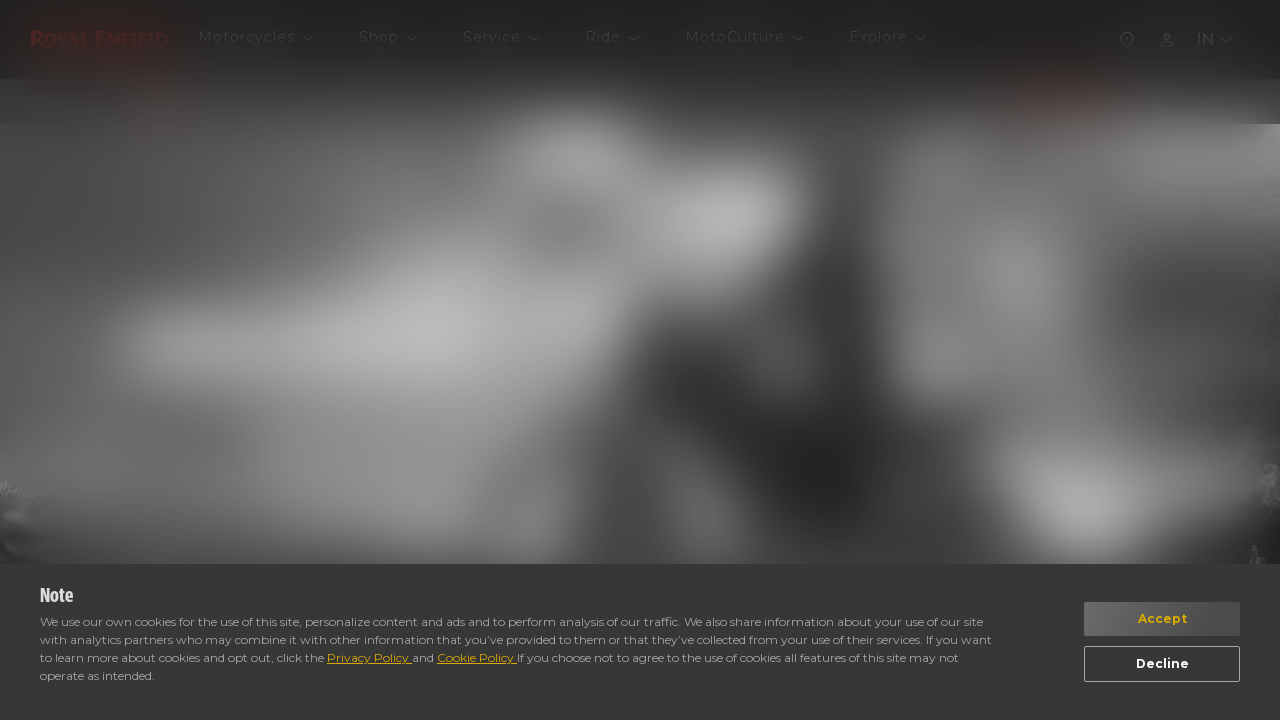

Body element found - Royal Enfield India homepage loaded successfully
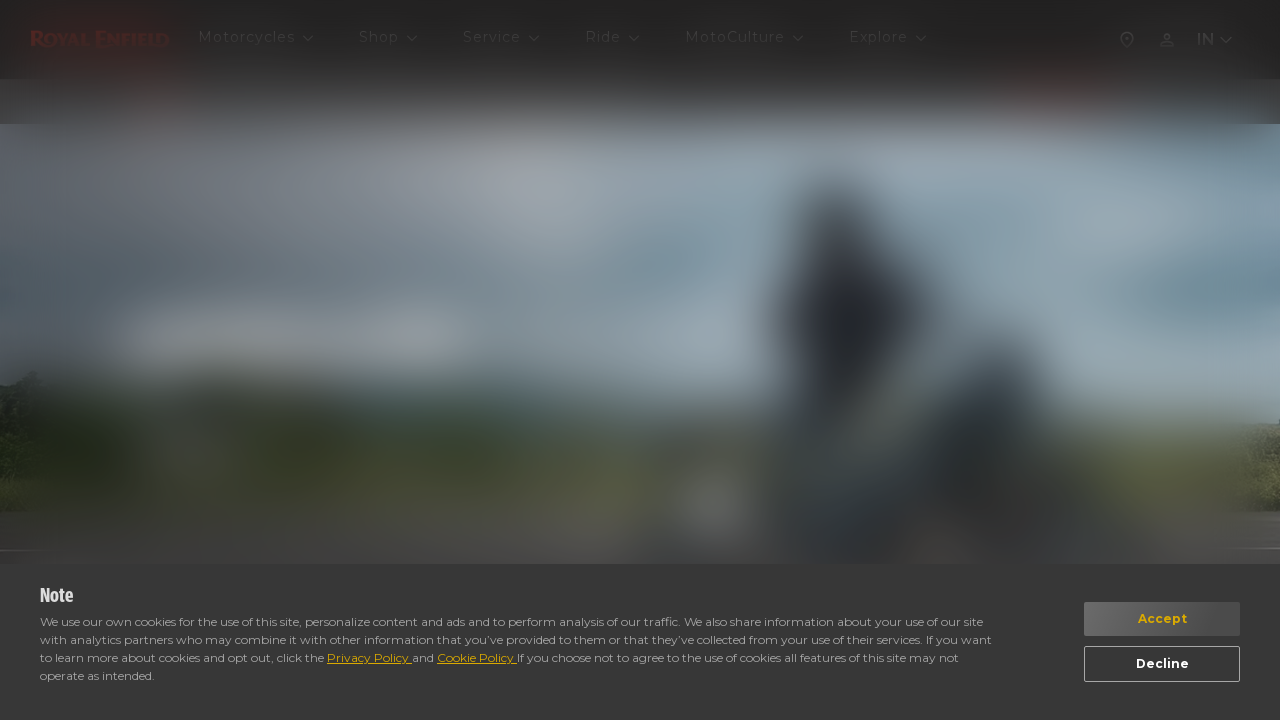

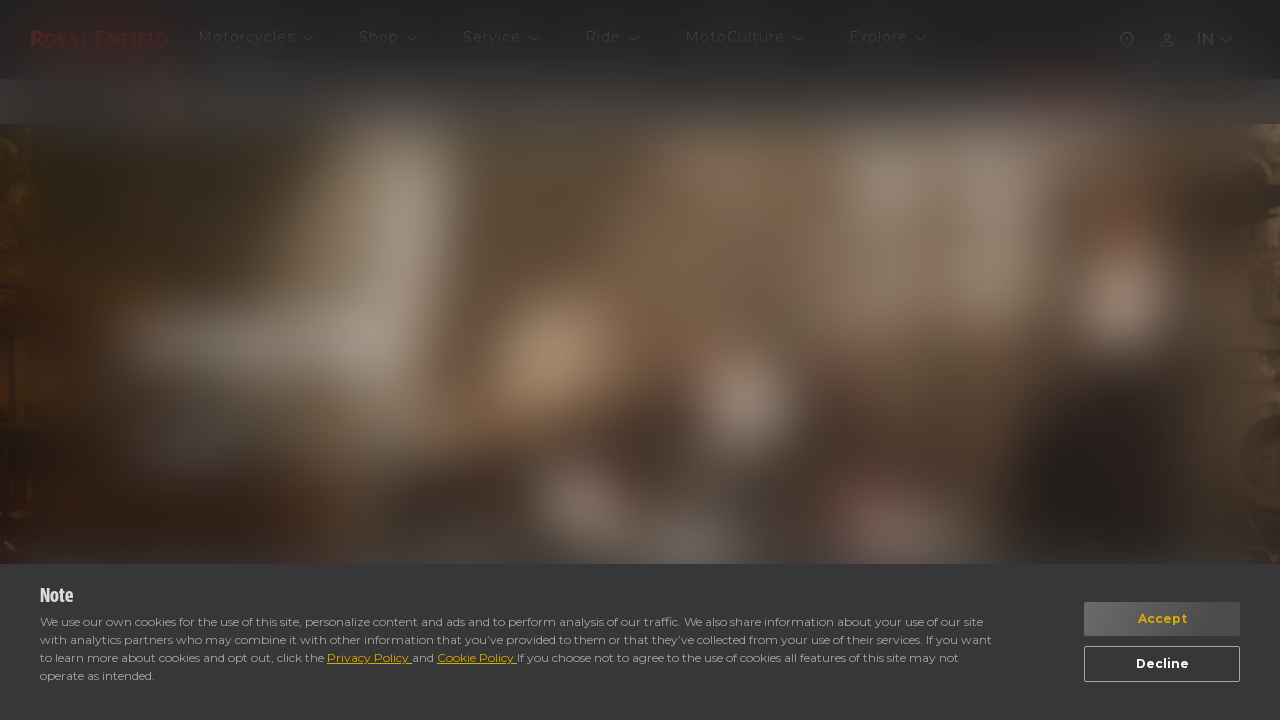